Tests click-hold and release functionality on the jQuery UI demo page by clicking and holding a draggable element, moving it to a drop target, and releasing

Starting URL: https://jqueryui.com/droppable/

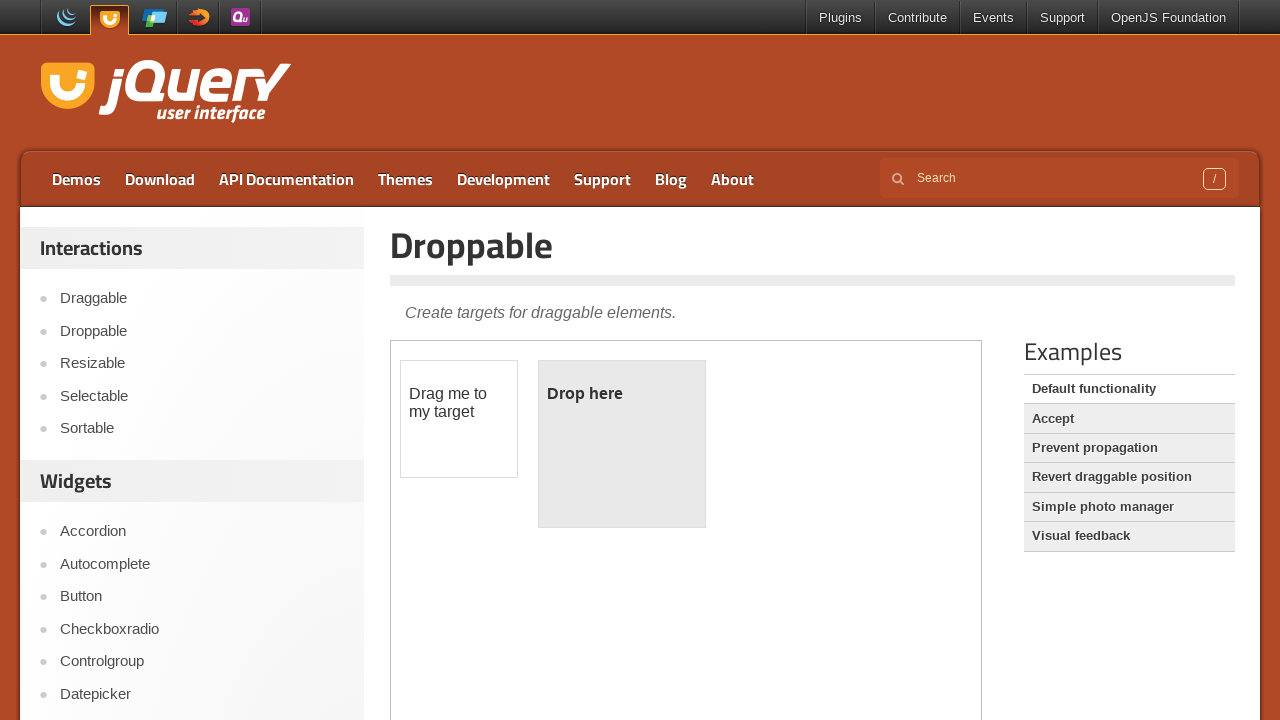

Located demo iframe
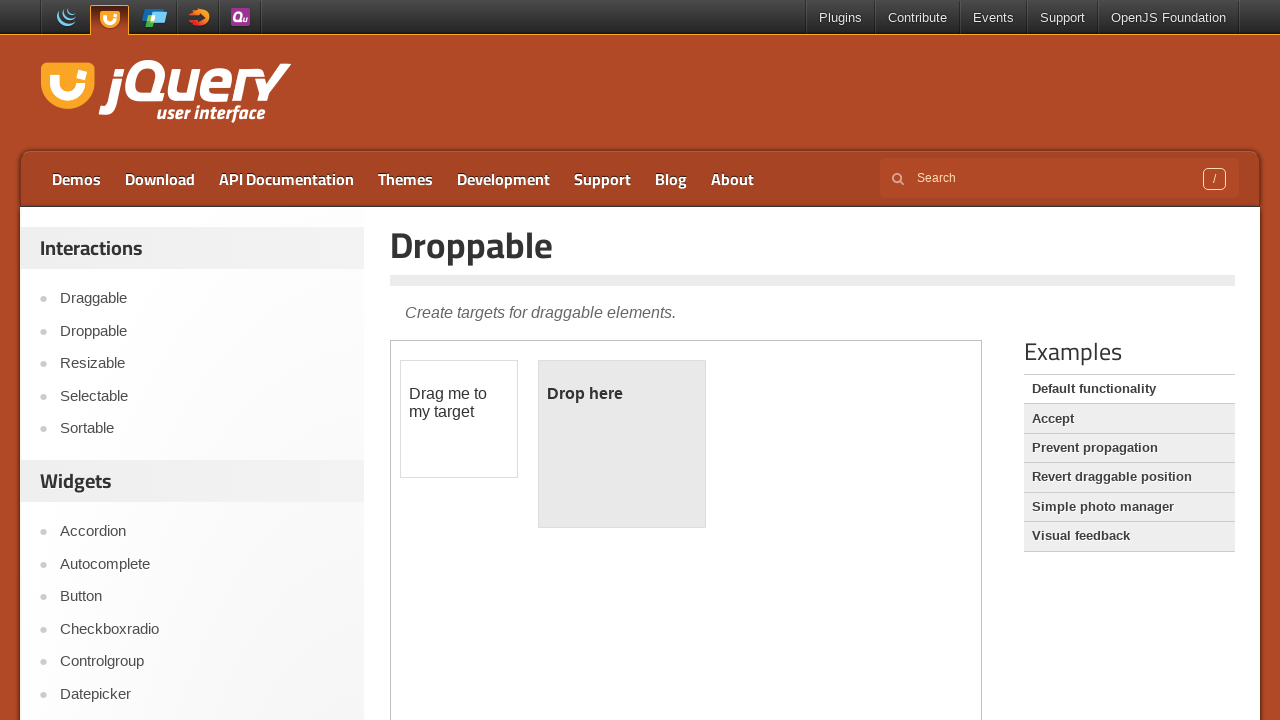

Waited for draggable element to be visible
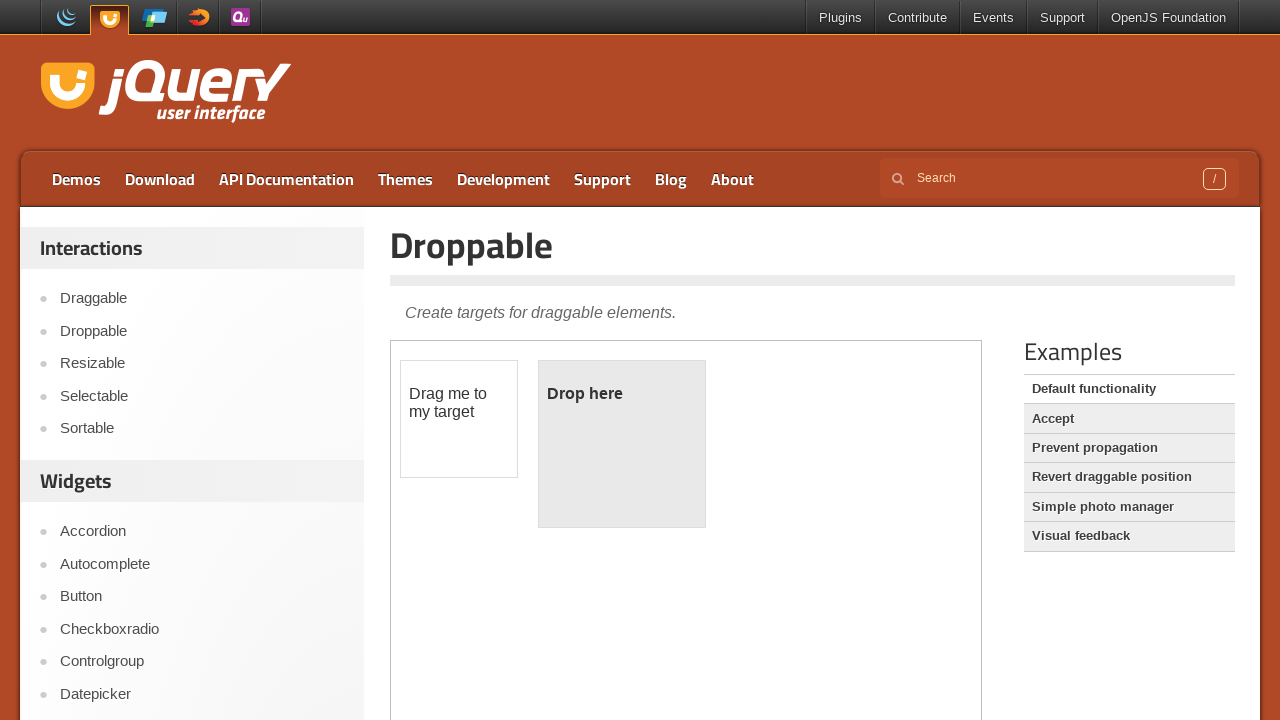

Waited for droppable element to be visible
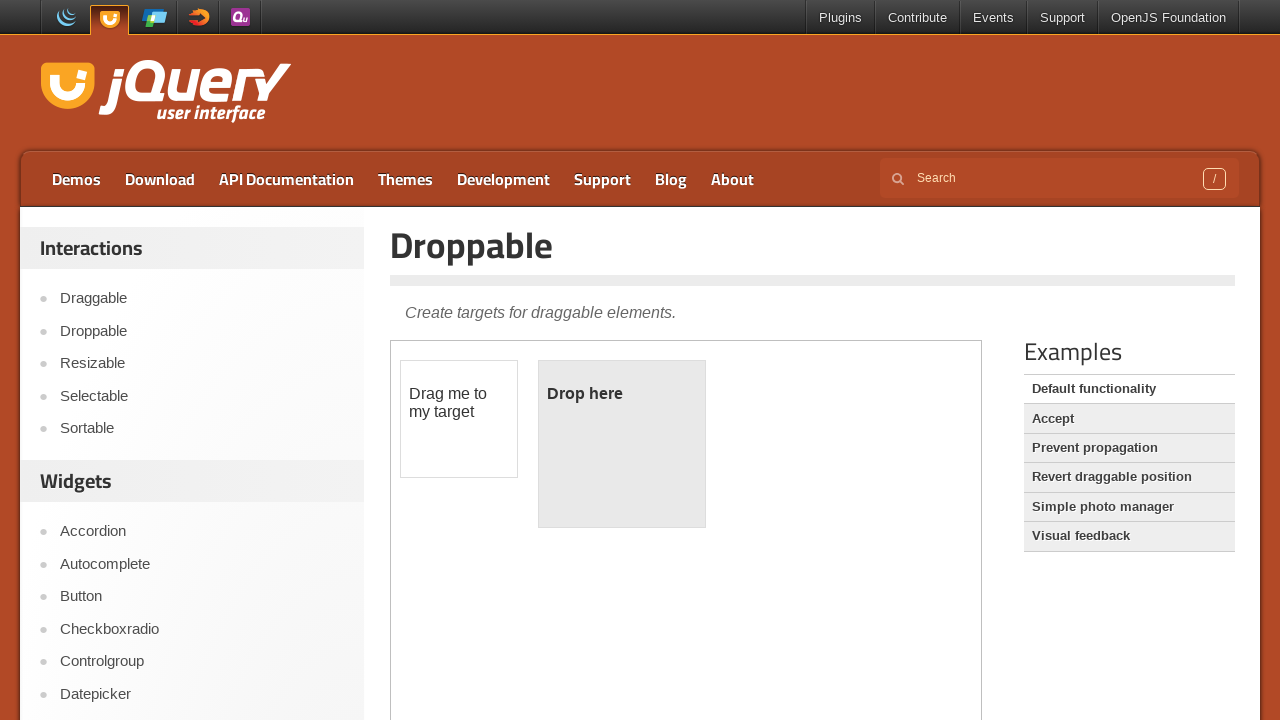

Located draggable element
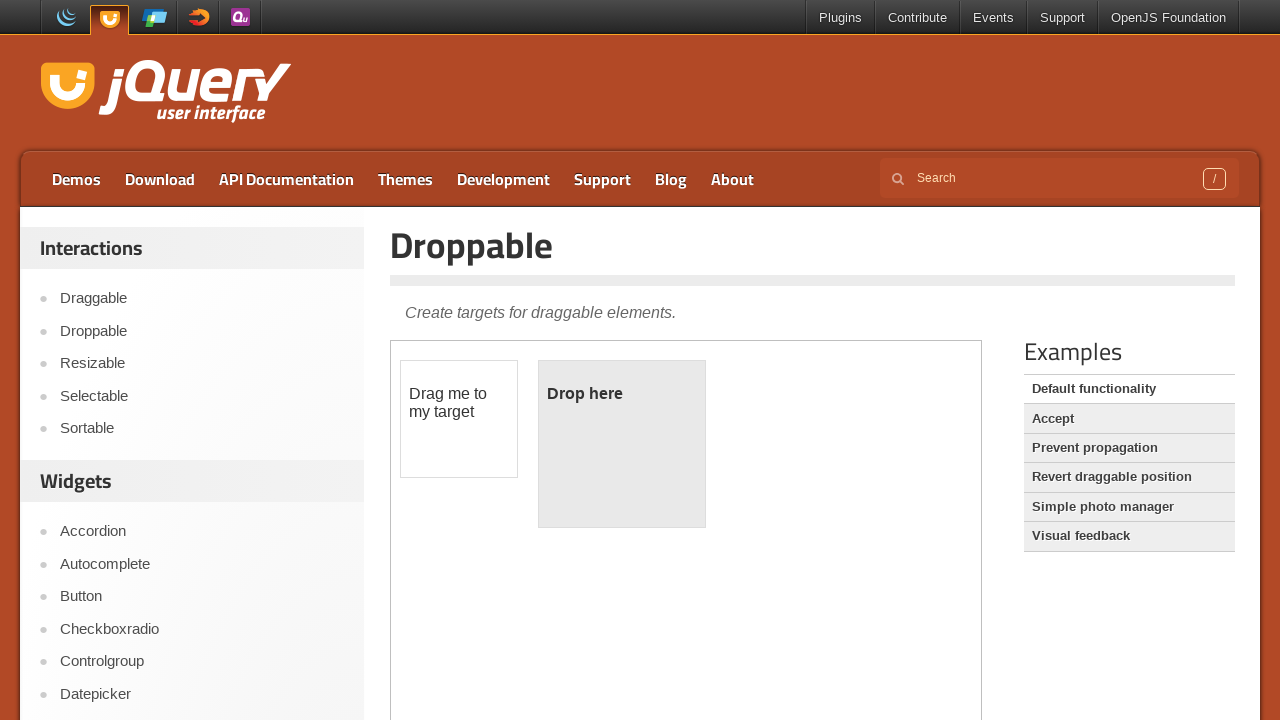

Located droppable element
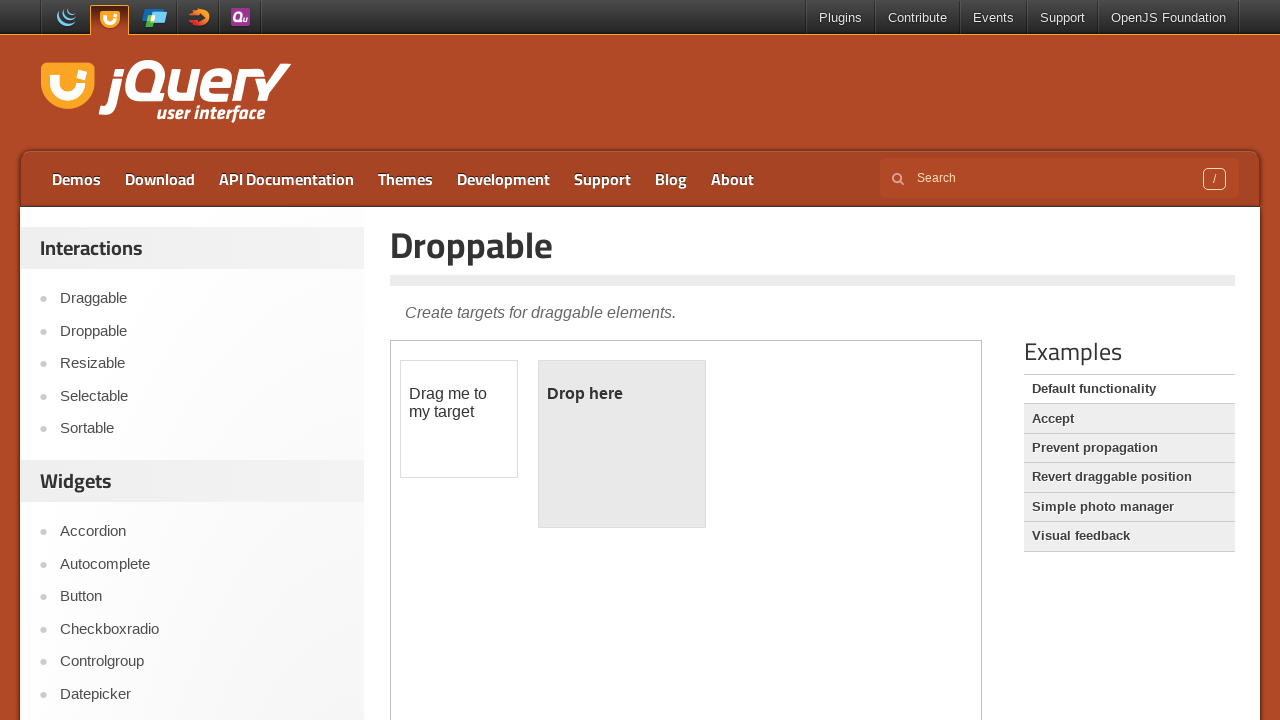

Dragged draggable element to droppable target, completing click-hold-move-release sequence at (622, 444)
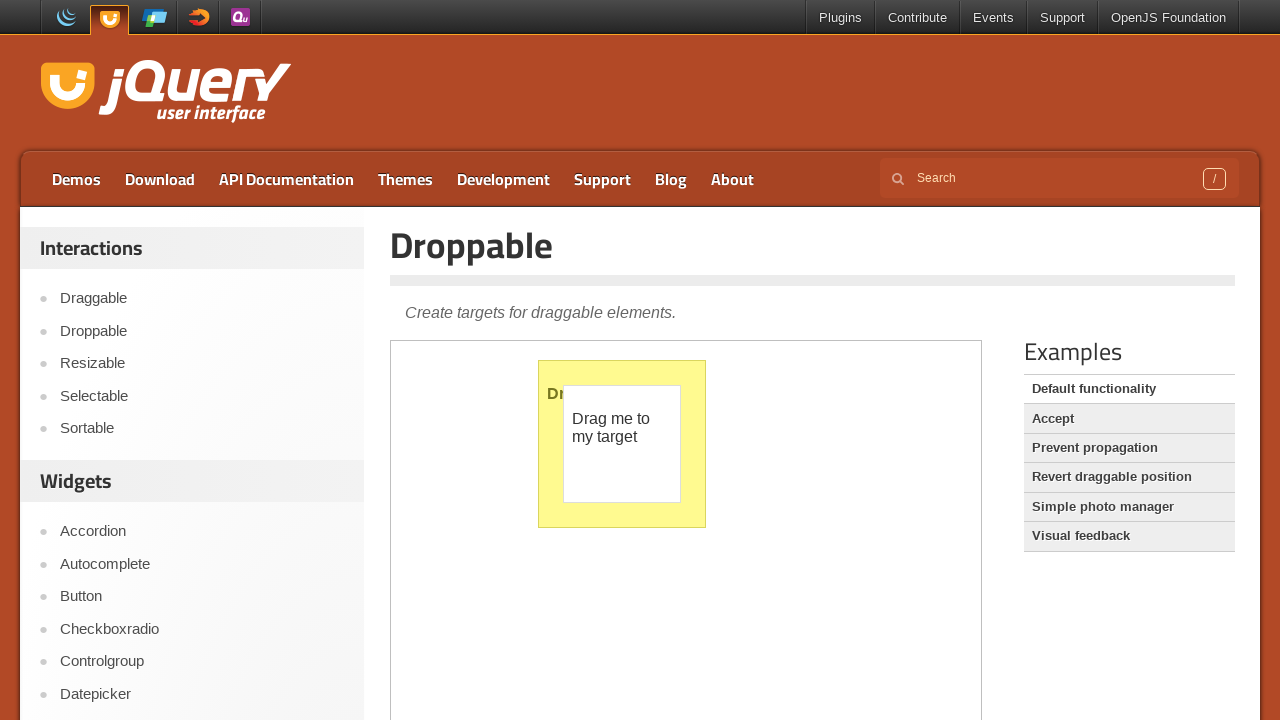

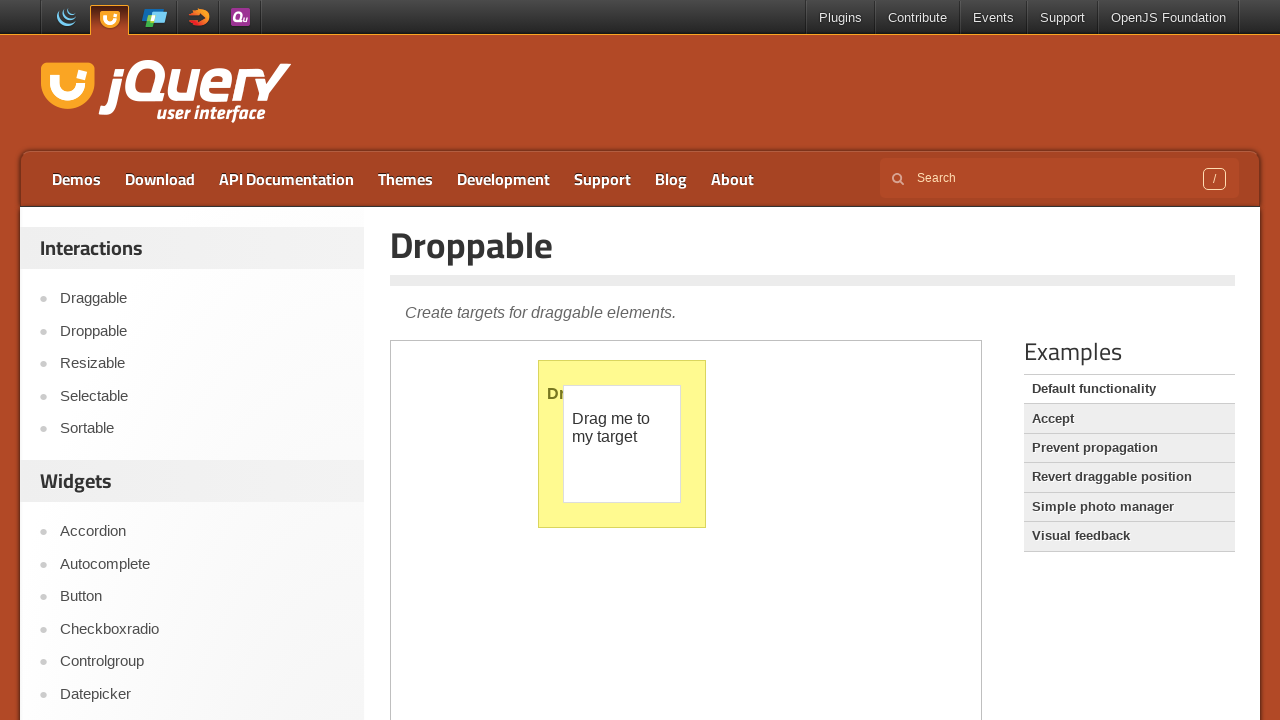